Tests filtering to display only completed items and then showing all items

Starting URL: https://demo.playwright.dev/todomvc

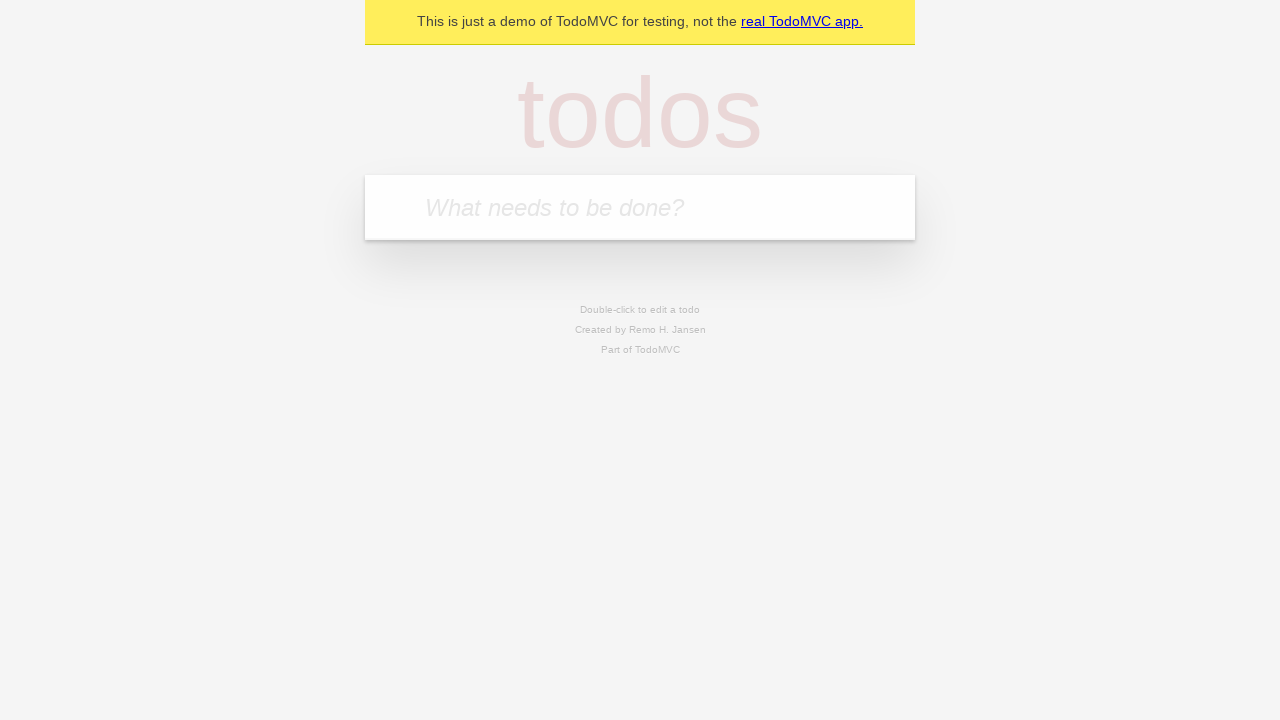

Filled todo input with 'buy some cheese' on internal:attr=[placeholder="What needs to be done?"i]
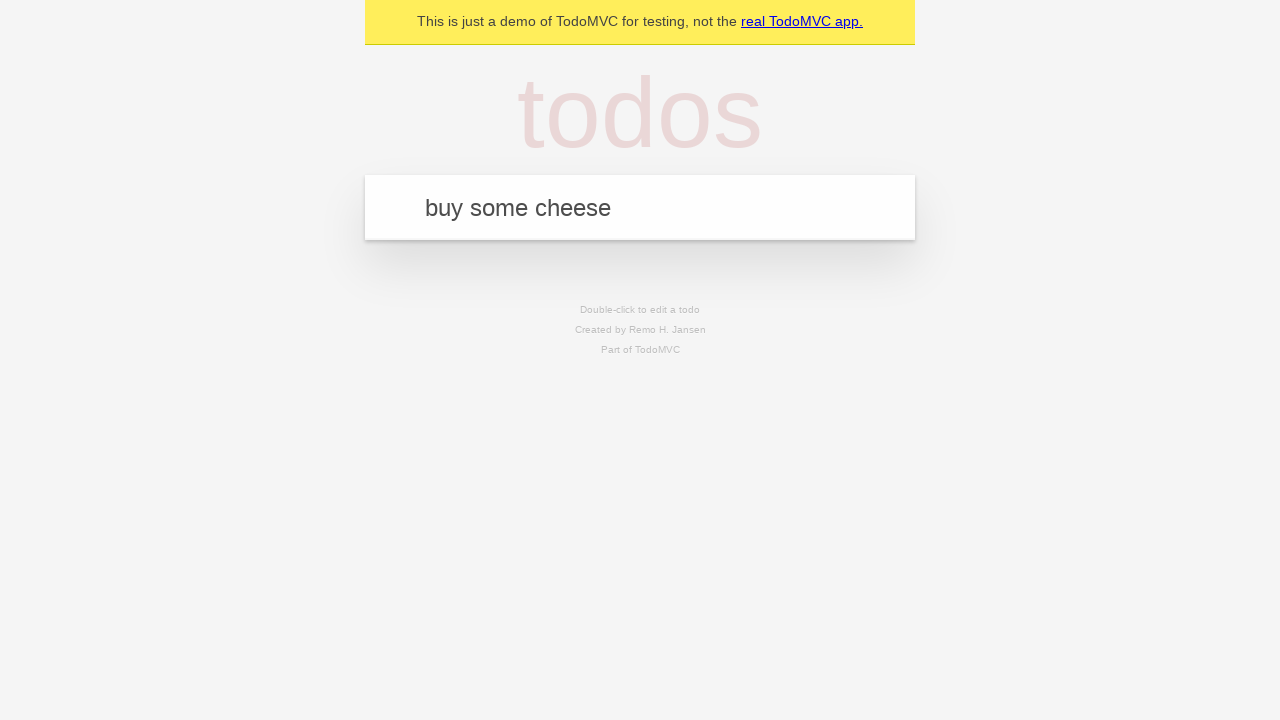

Pressed Enter to add first todo item on internal:attr=[placeholder="What needs to be done?"i]
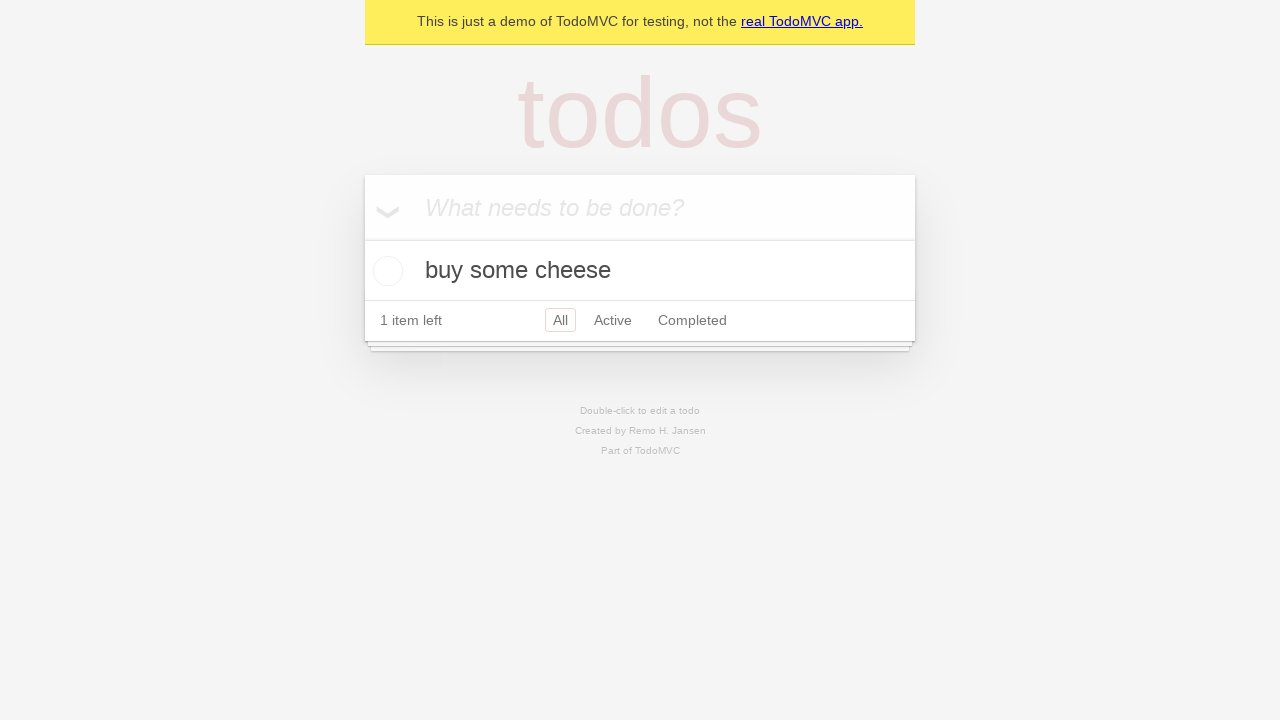

Filled todo input with 'feed the cat' on internal:attr=[placeholder="What needs to be done?"i]
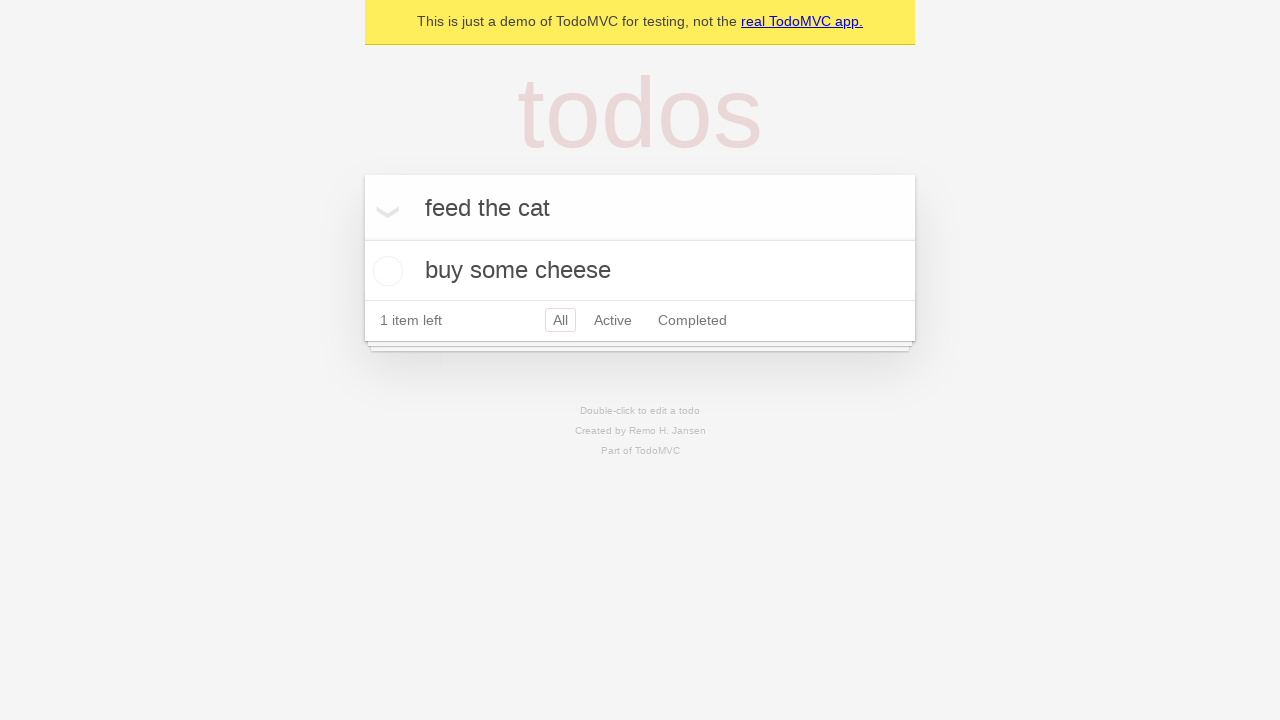

Pressed Enter to add second todo item on internal:attr=[placeholder="What needs to be done?"i]
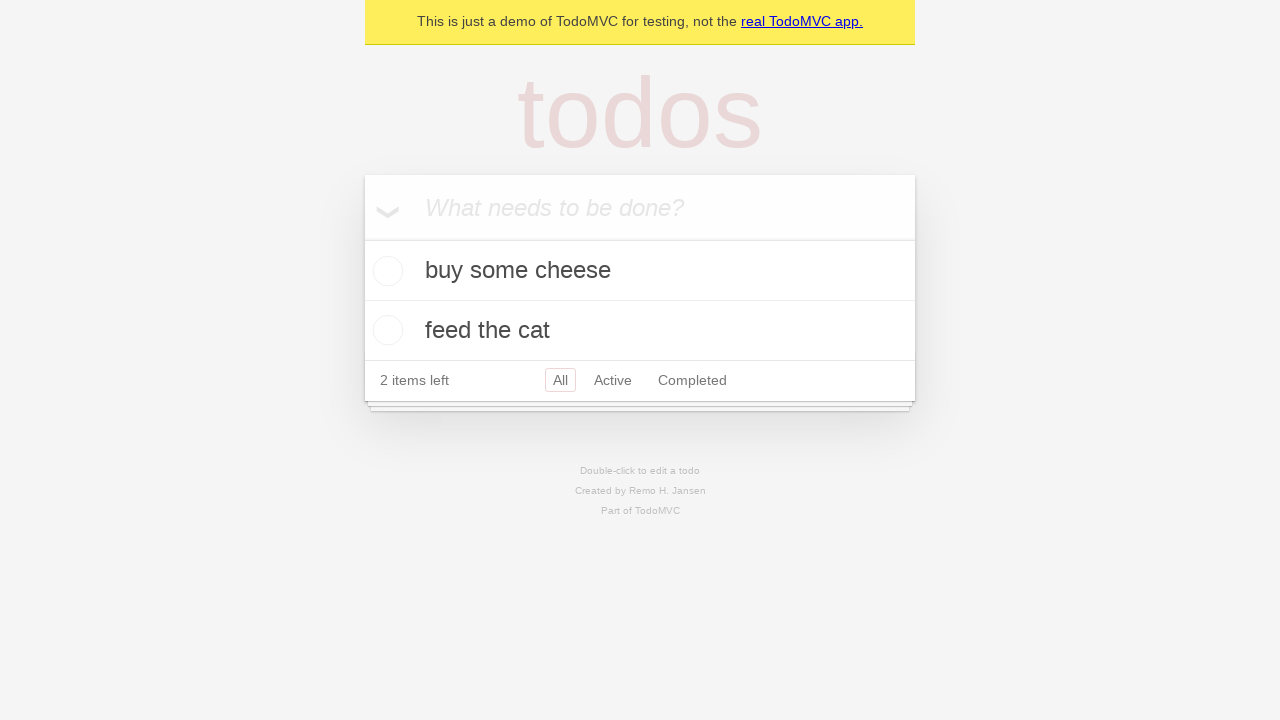

Filled todo input with 'book a doctors appointment' on internal:attr=[placeholder="What needs to be done?"i]
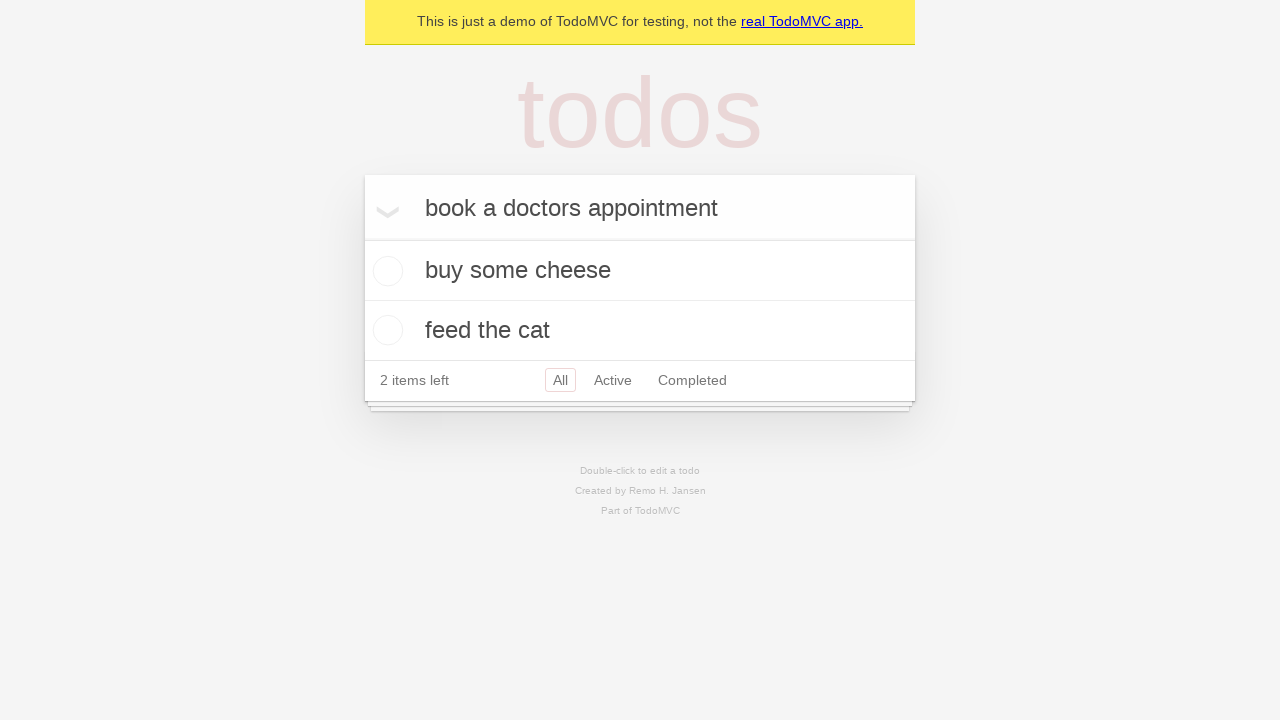

Pressed Enter to add third todo item on internal:attr=[placeholder="What needs to be done?"i]
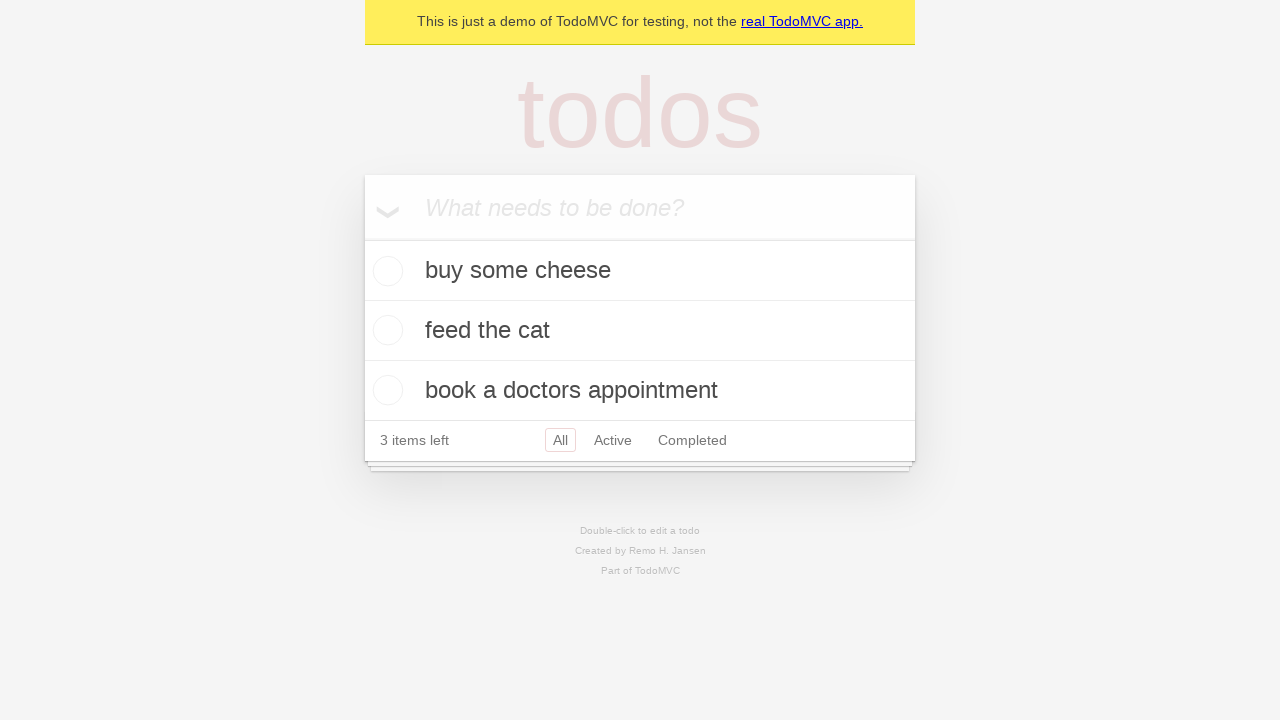

Checked the second todo item as completed at (385, 330) on internal:testid=[data-testid="todo-item"s] >> nth=1 >> internal:role=checkbox
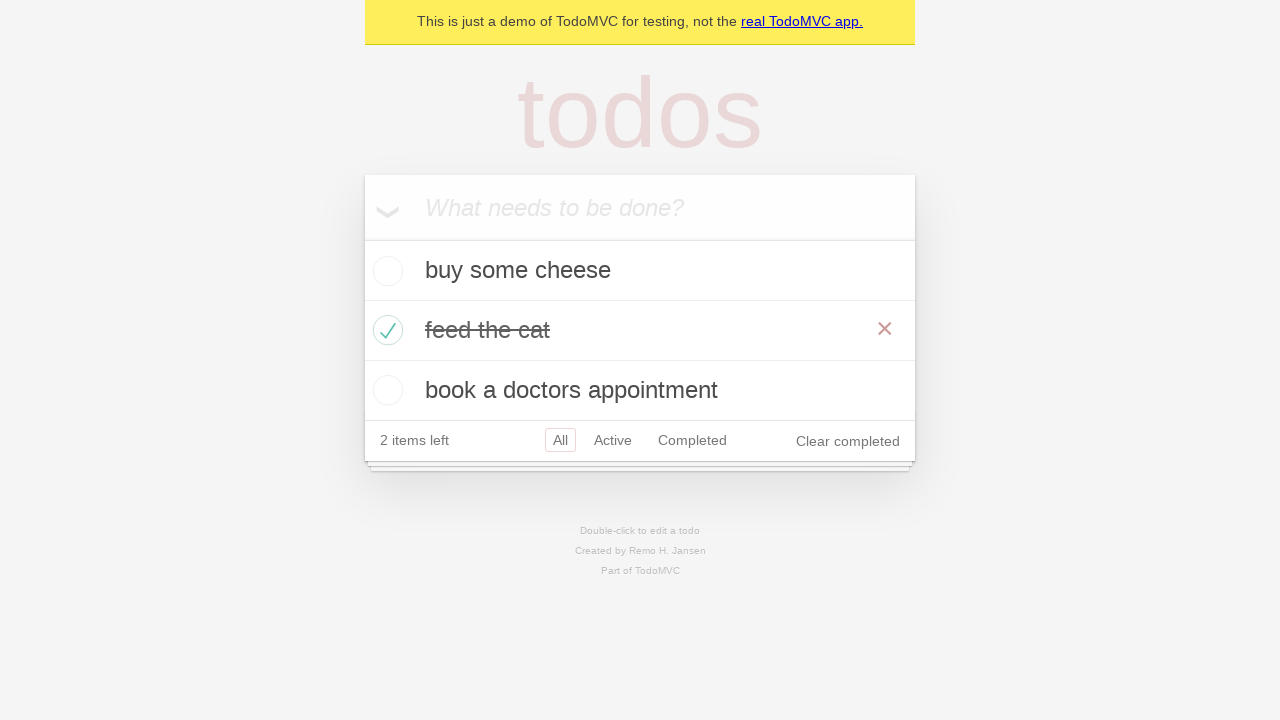

Clicked 'Active' filter to display only active items at (613, 440) on internal:role=link[name="Active"i]
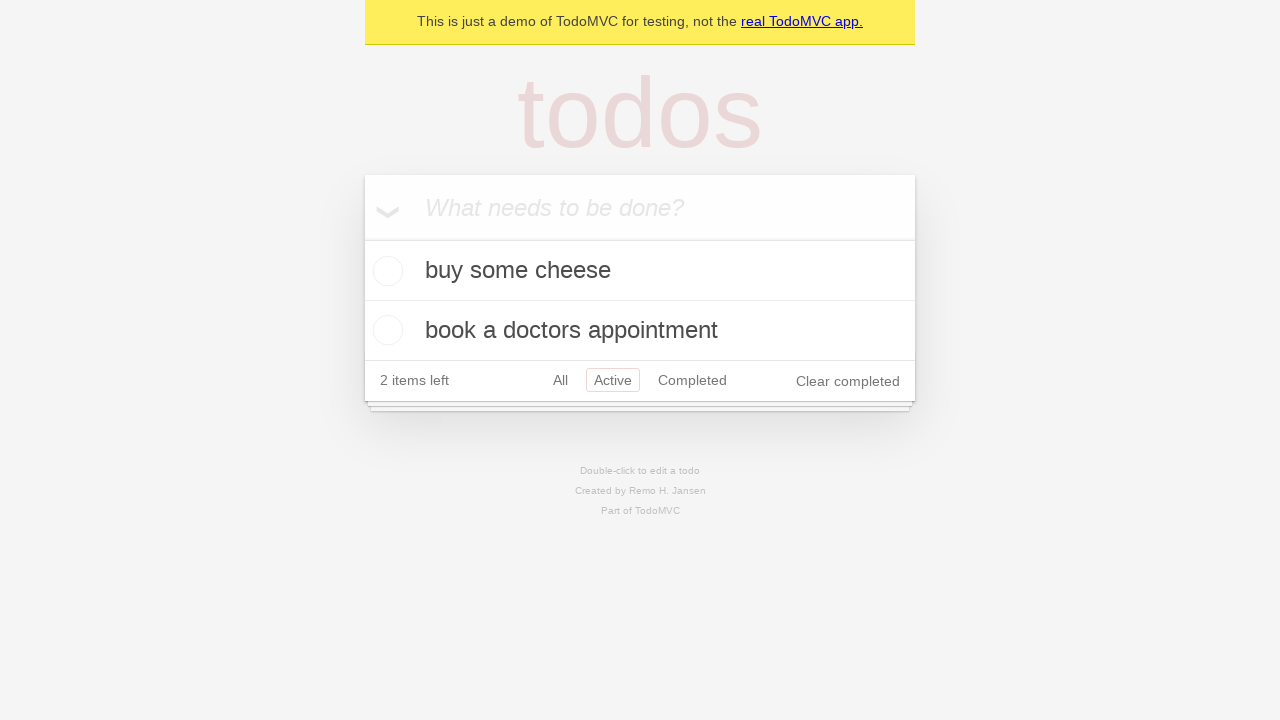

Clicked 'Completed' filter to display only completed items at (692, 380) on internal:role=link[name="Completed"i]
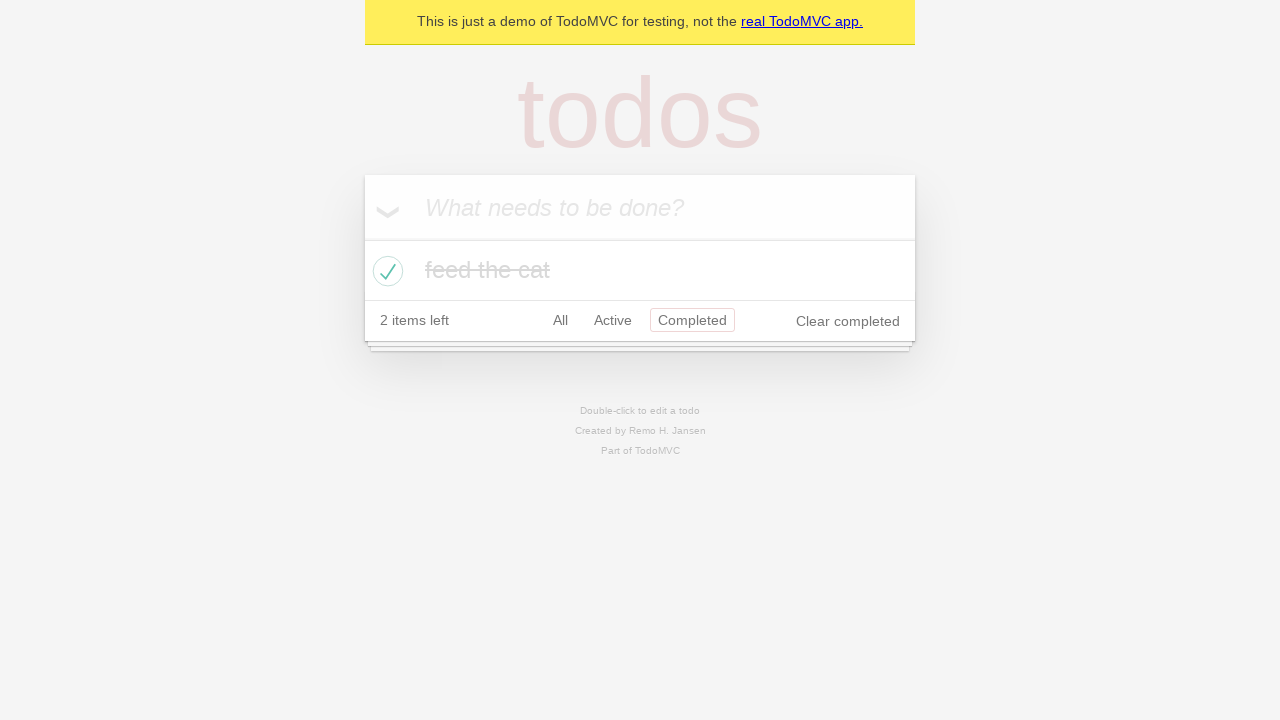

Clicked 'All' filter to display all items at (560, 320) on internal:role=link[name="All"i]
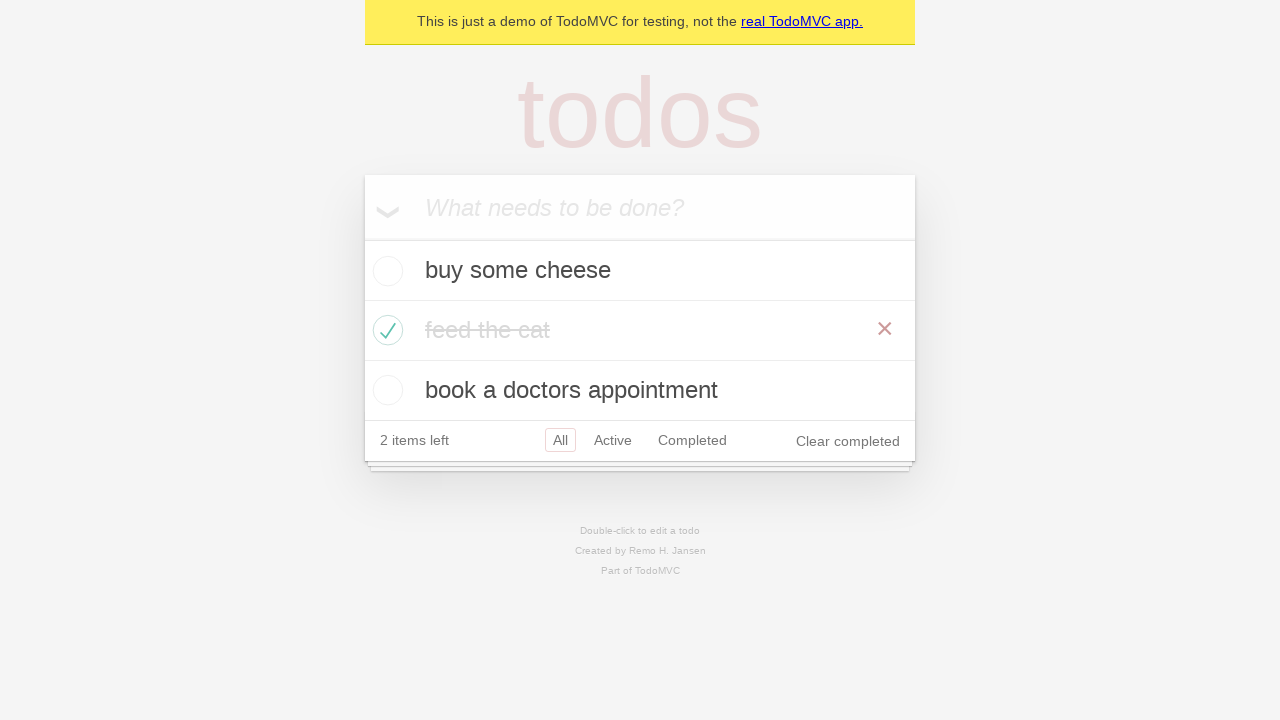

Waited for all todo items to be visible
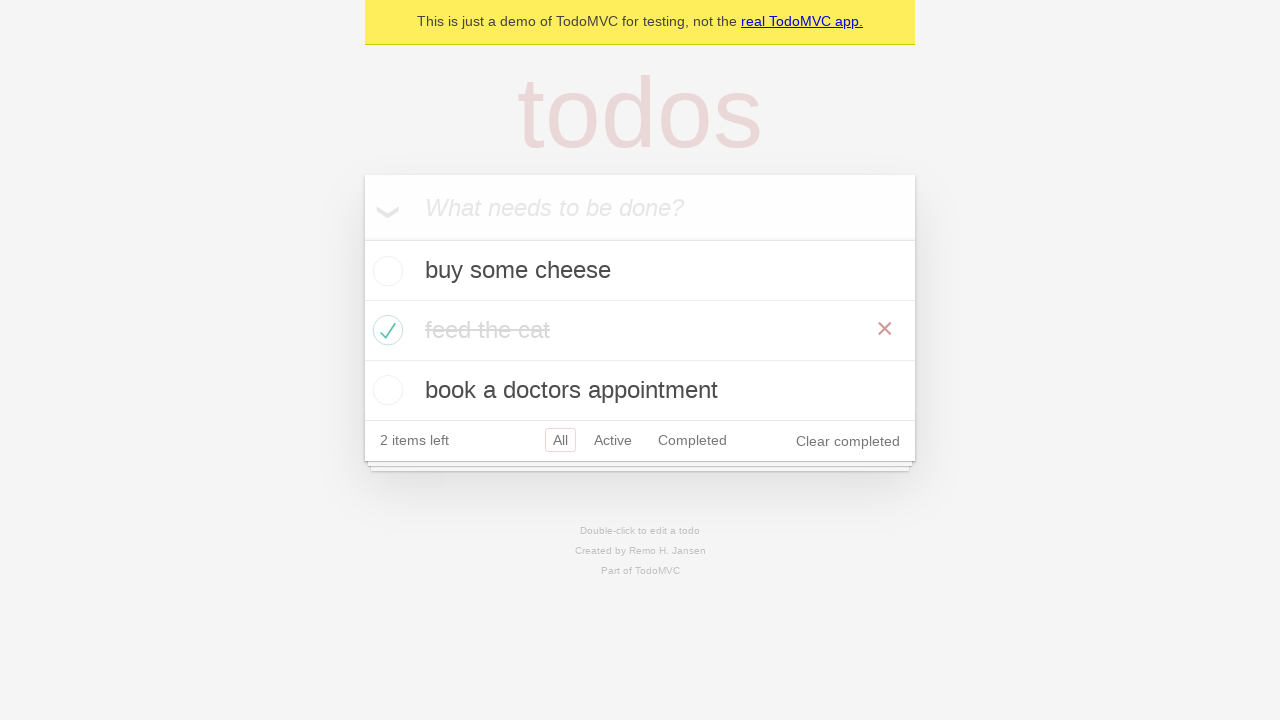

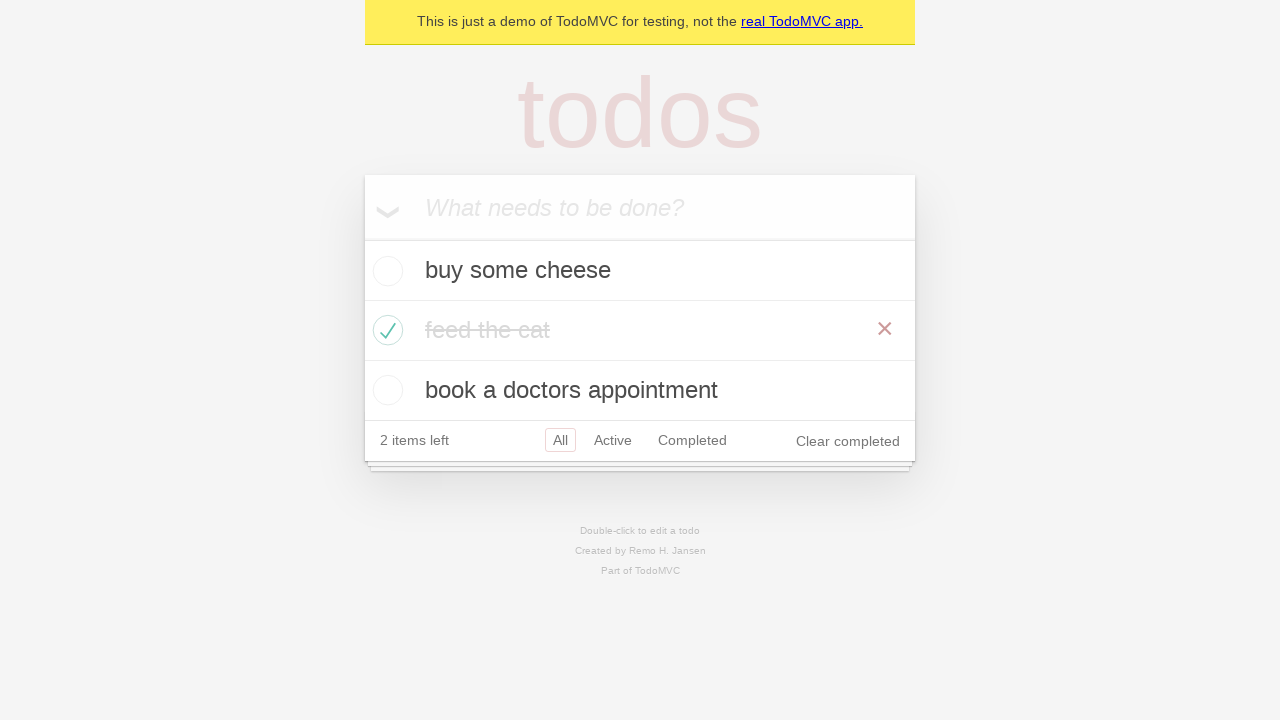